Tests dropdown/select element interactions by selecting options using visible text, index, and value attribute methods on a single-select dropdown.

Starting URL: https://v1.training-support.net/selenium/selects

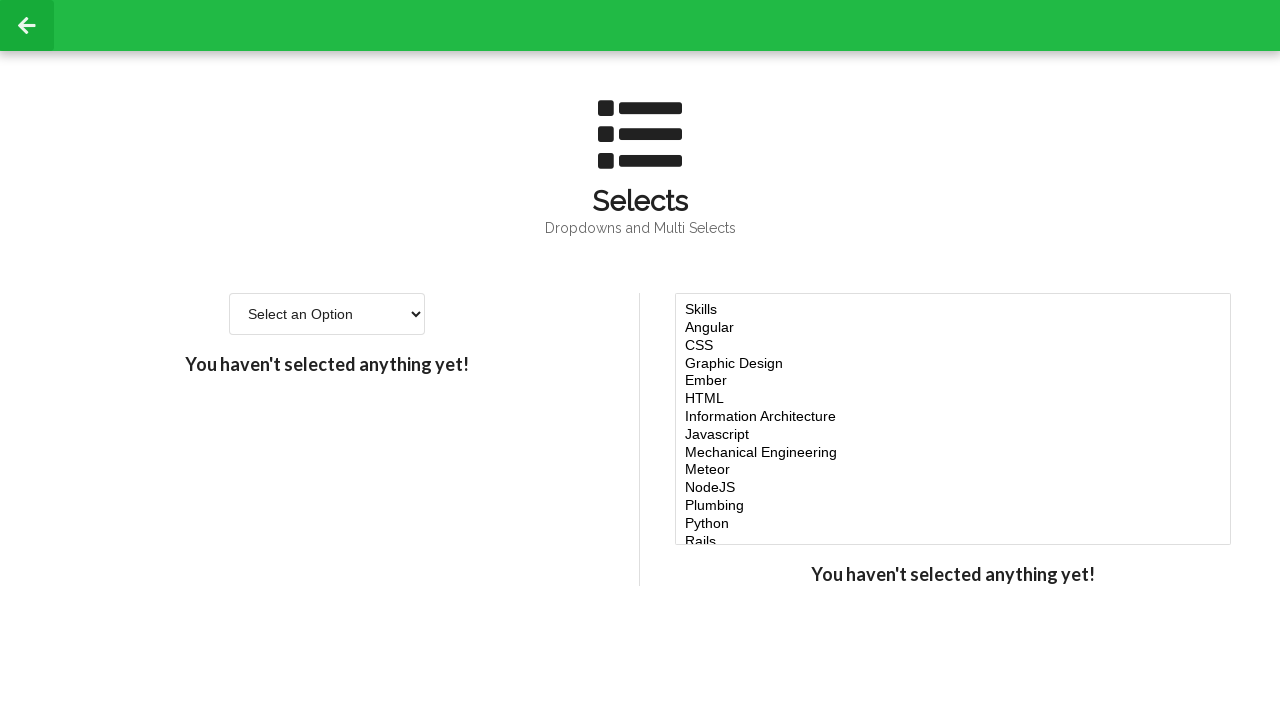

Selected 'Option 2' from dropdown using visible text on #single-select
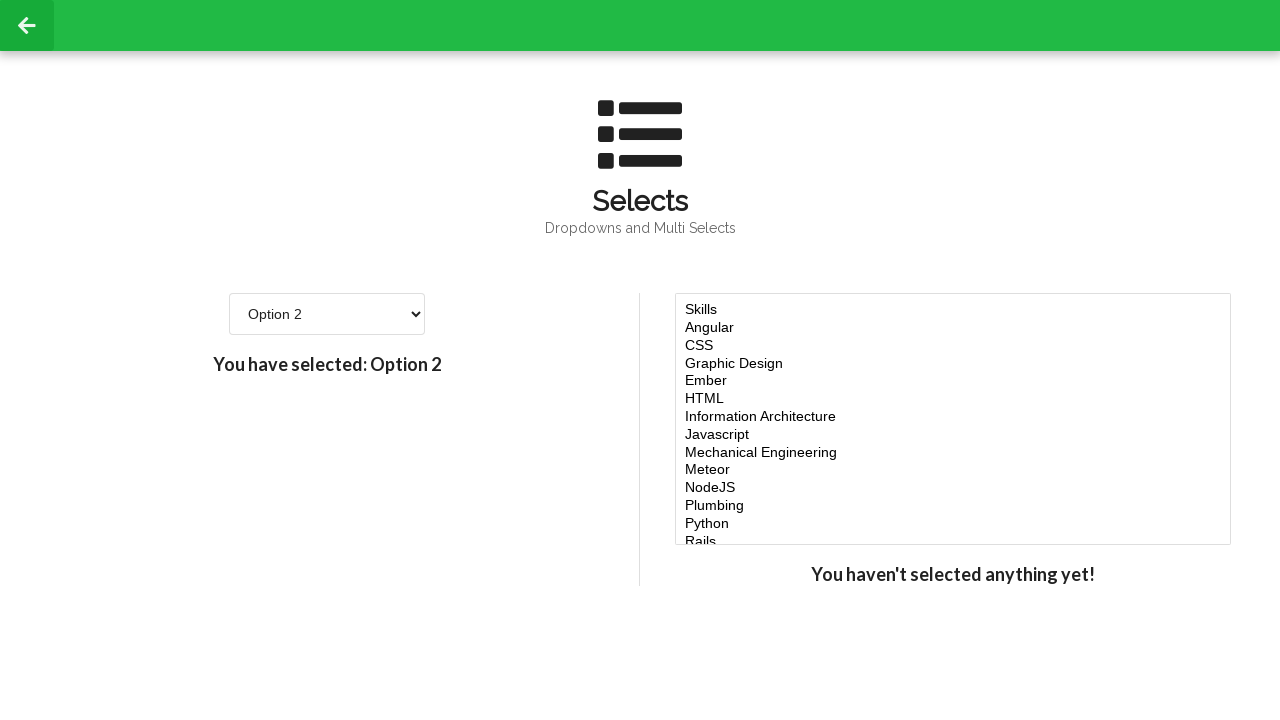

Selected option at index 3 (4th item) from dropdown on #single-select
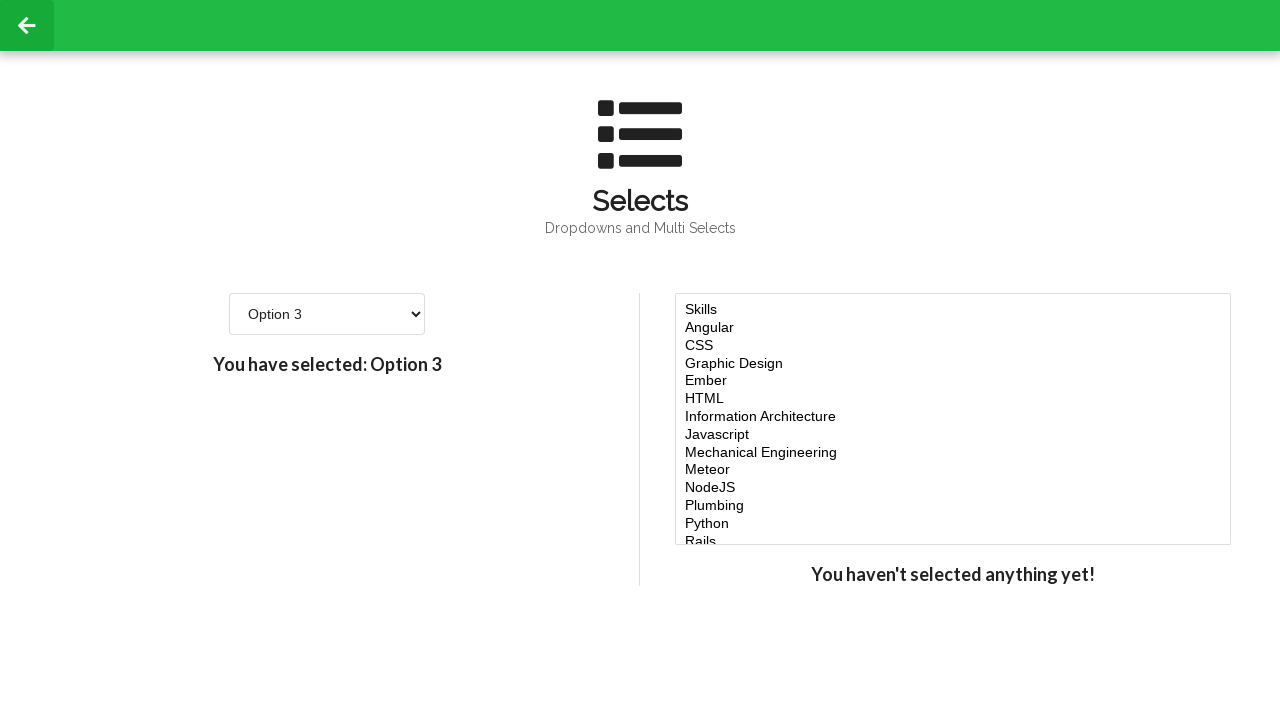

Selected option with value attribute '4' from dropdown on #single-select
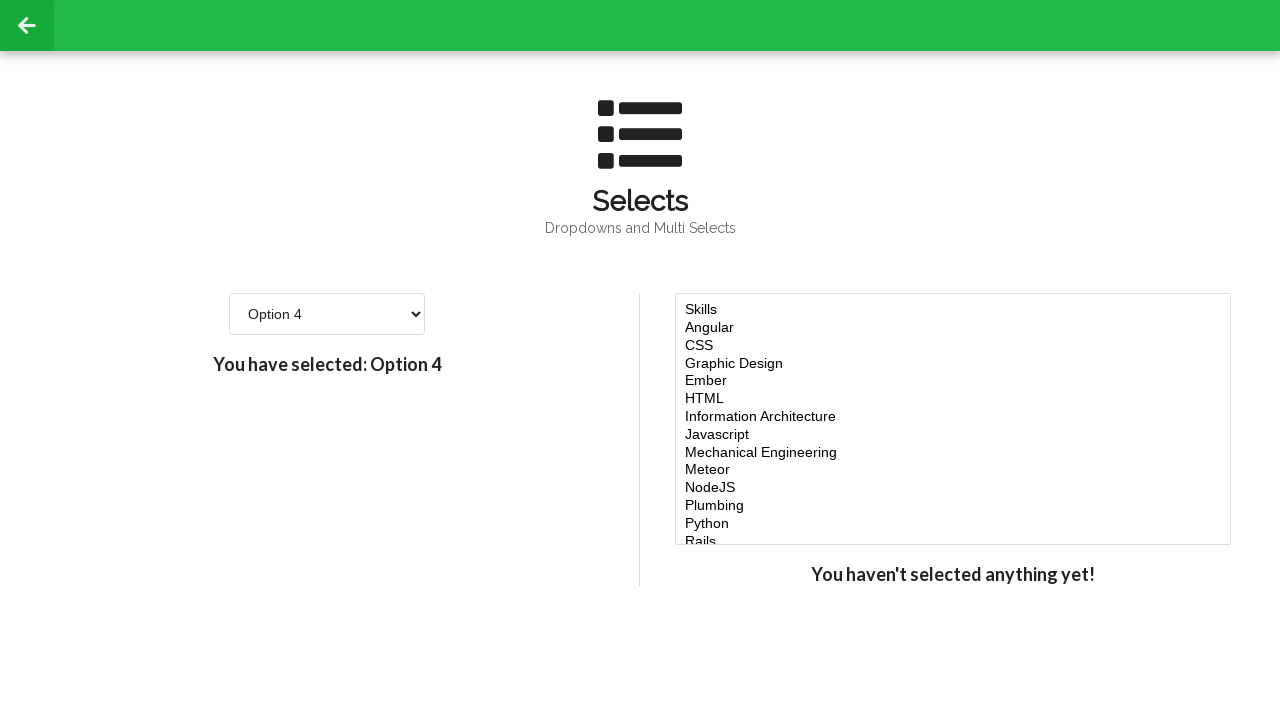

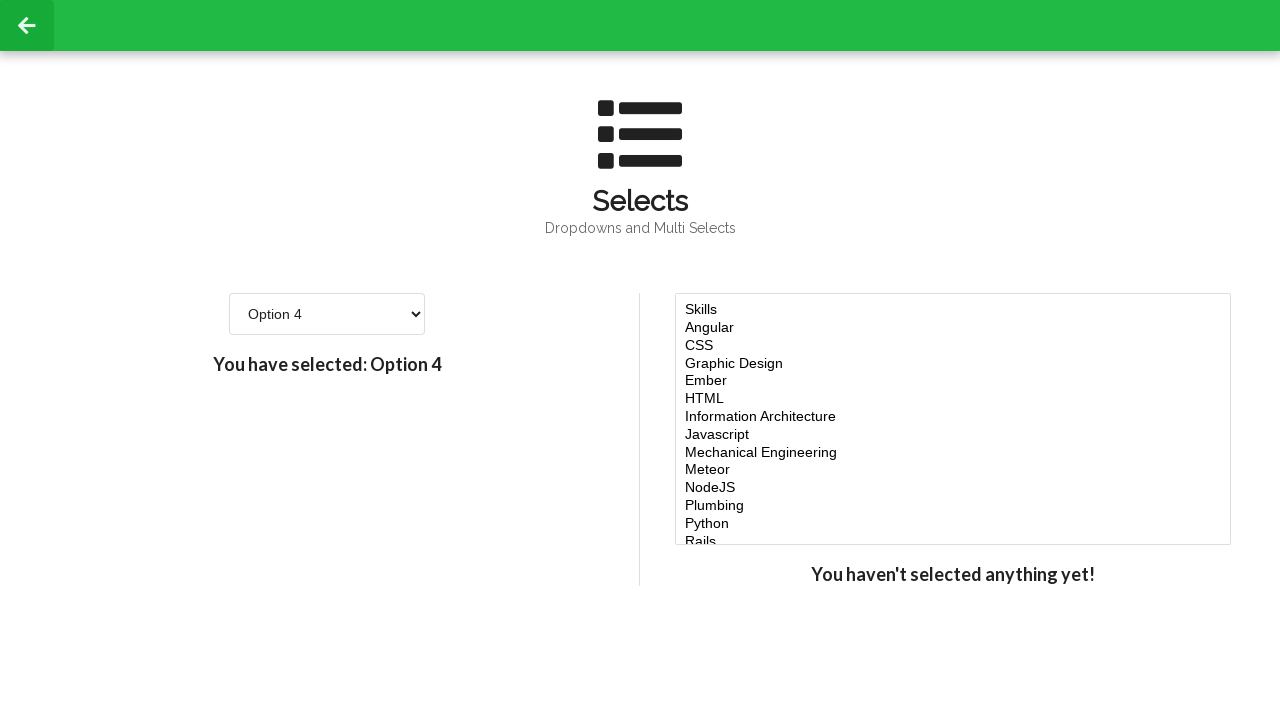